Tests the Playwright homepage by verifying the page title contains "Playwright", checking that the "Get Started" link has the correct href attribute, clicking the link, and verifying navigation to the intro page.

Starting URL: https://playwright.dev/

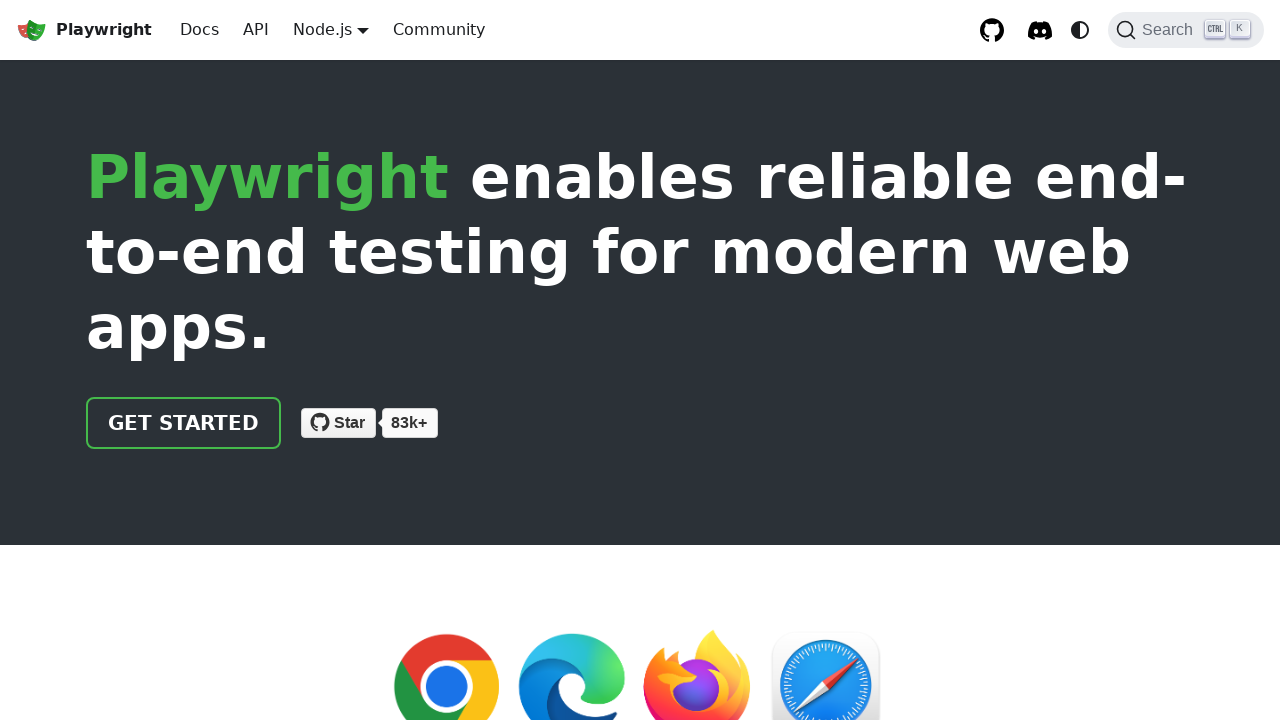

Verified page title contains 'Playwright'
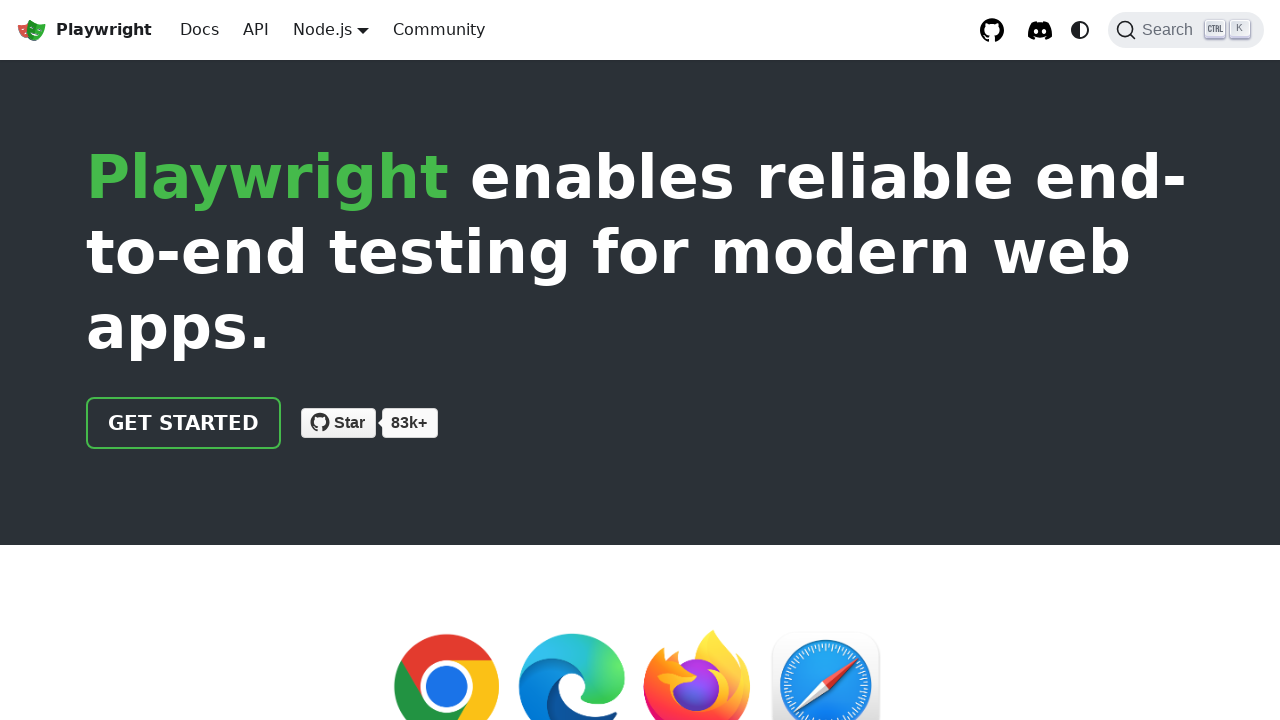

Located the 'Get Started' link
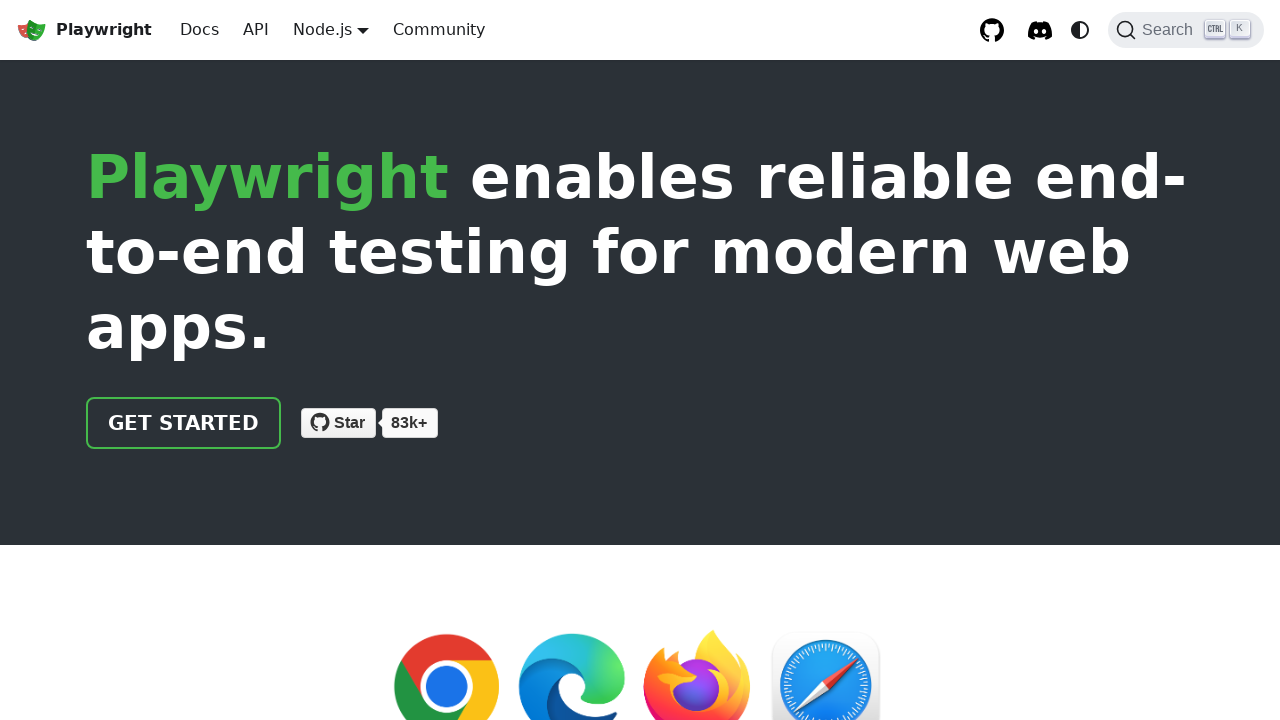

Verified 'Get Started' link has href='/docs/intro'
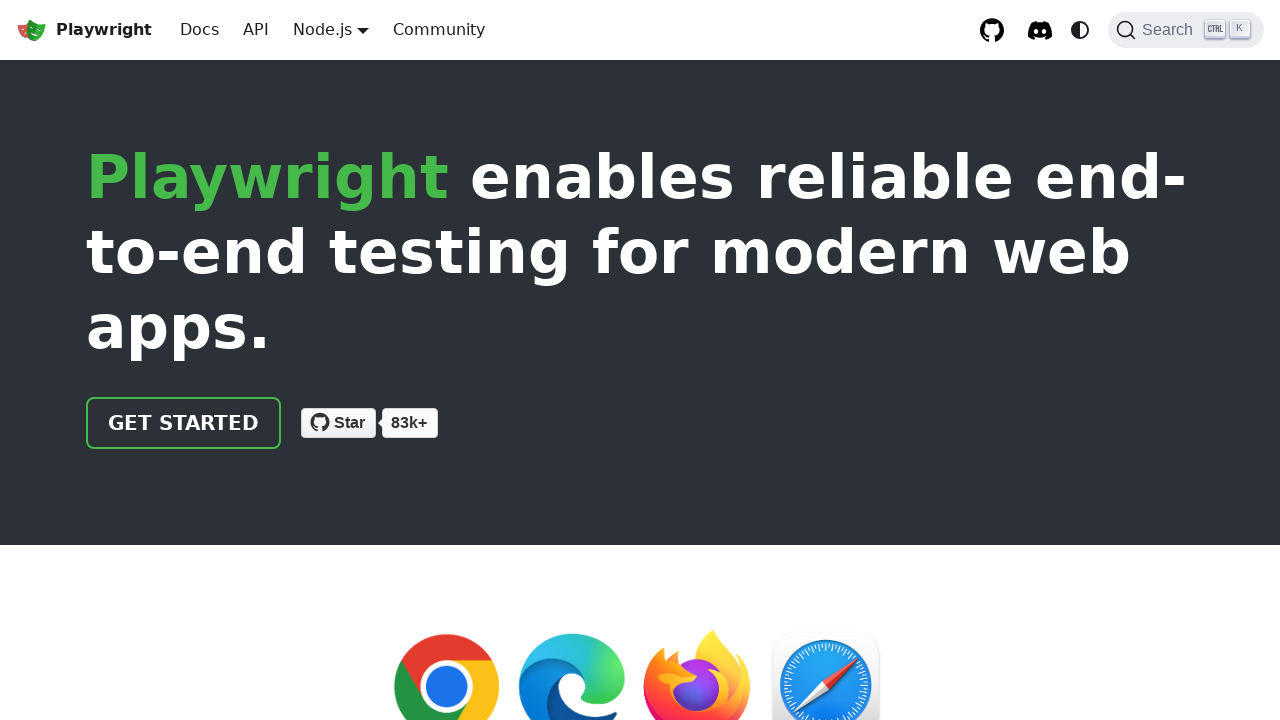

Clicked the 'Get Started' link at (184, 423) on text=Get Started
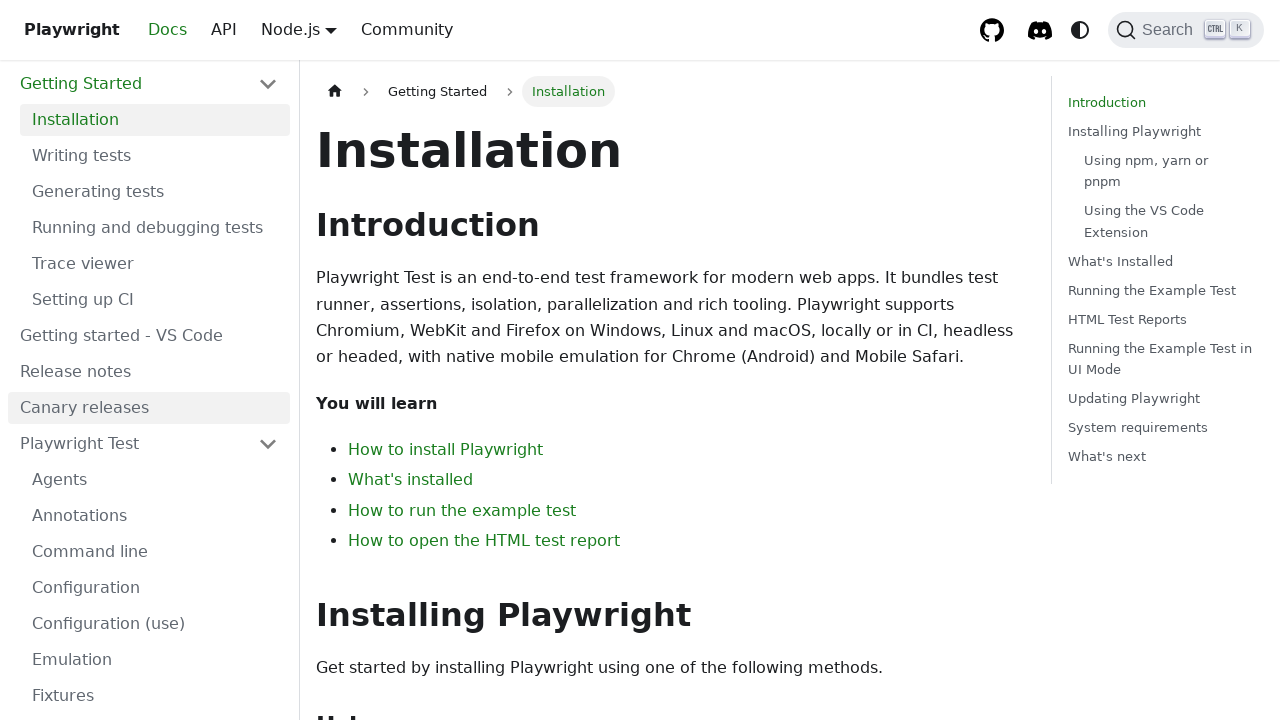

Verified navigation to intro page (URL contains 'intro')
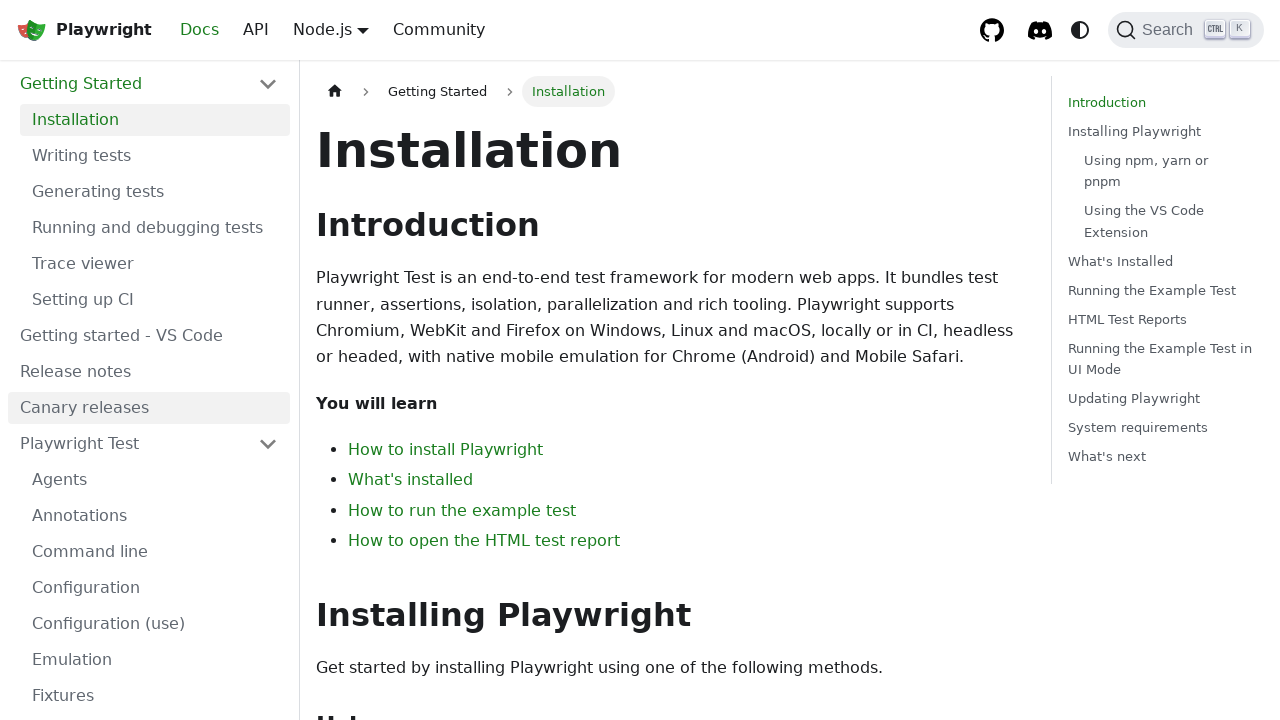

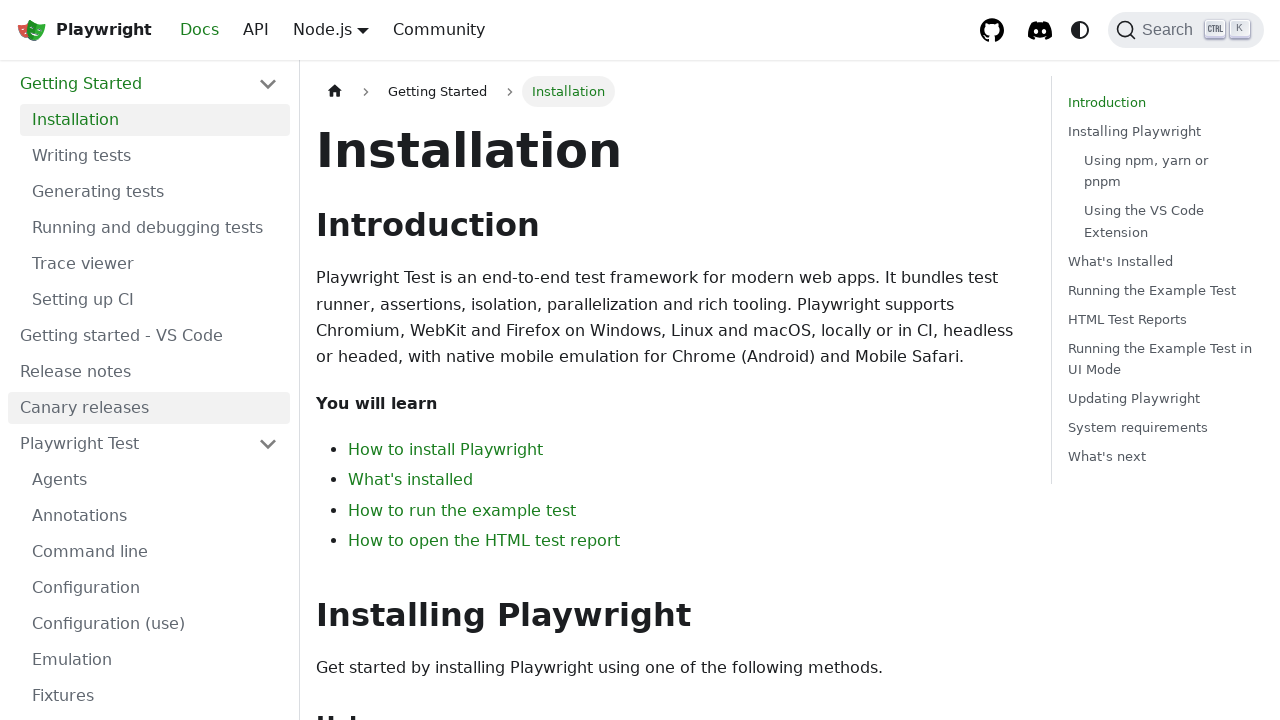